Tests checkbox functionality by clicking all checkboxes on the test automation practice page

Starting URL: https://testautomationpractice.blogspot.com/

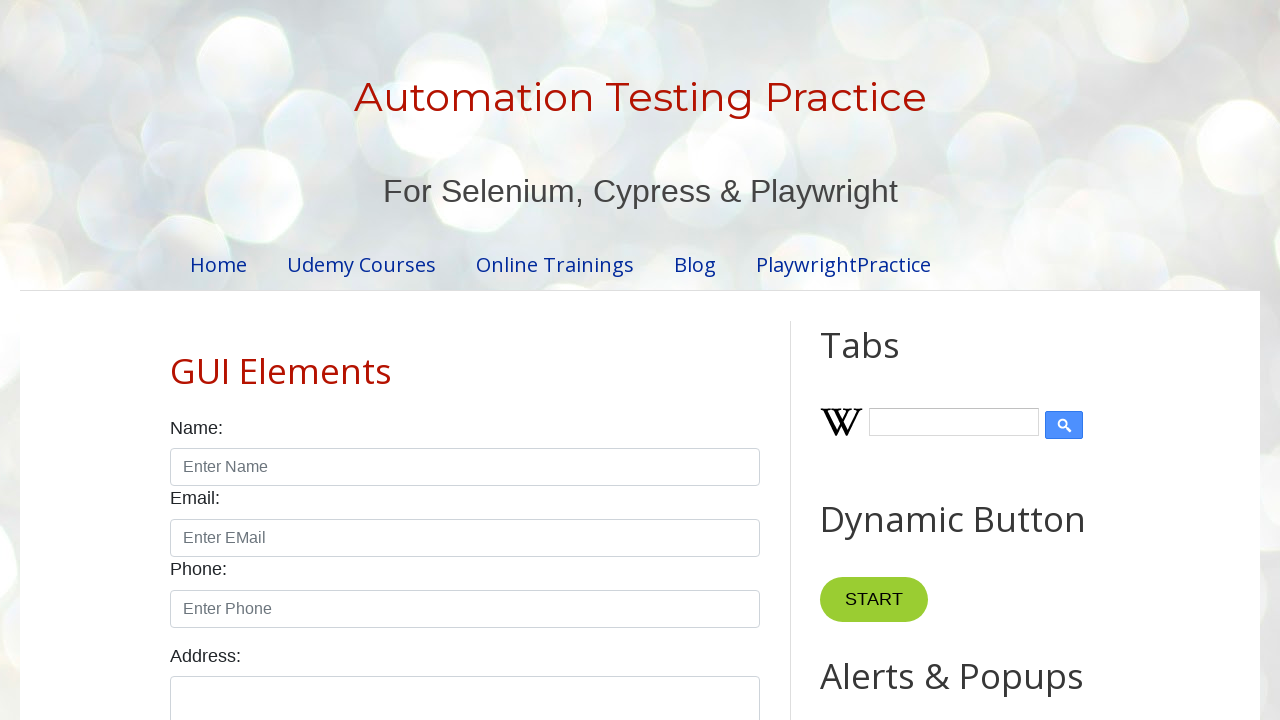

Located all checkbox parent cells on the page
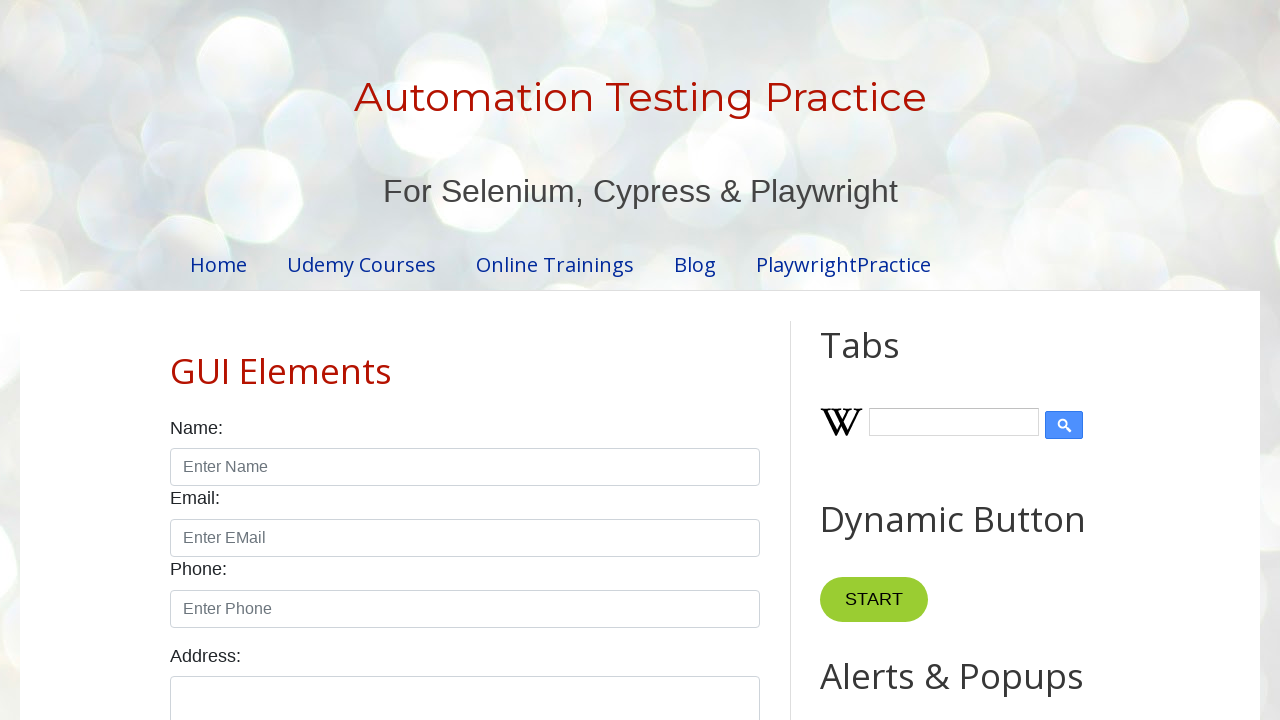

Clicked a checkbox at (698, 360) on xpath=//input[@type='checkbox']//parent::td >> nth=0
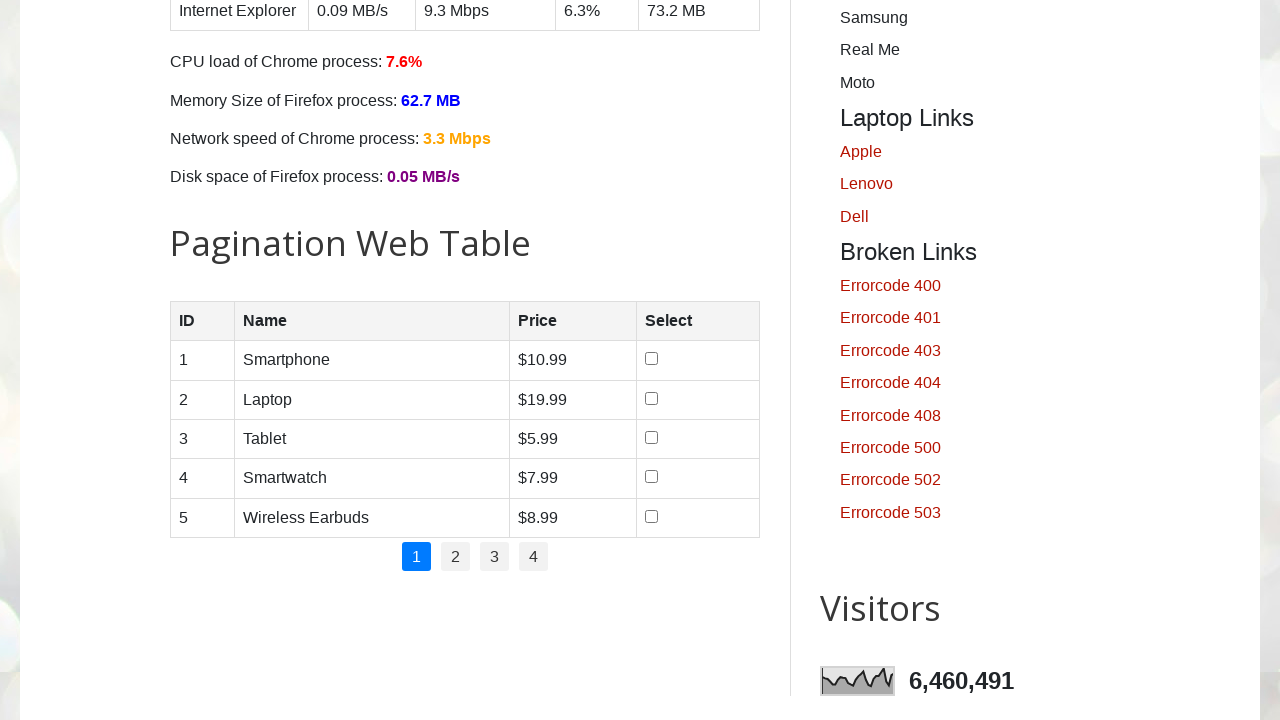

Clicked a checkbox at (698, 400) on xpath=//input[@type='checkbox']//parent::td >> nth=1
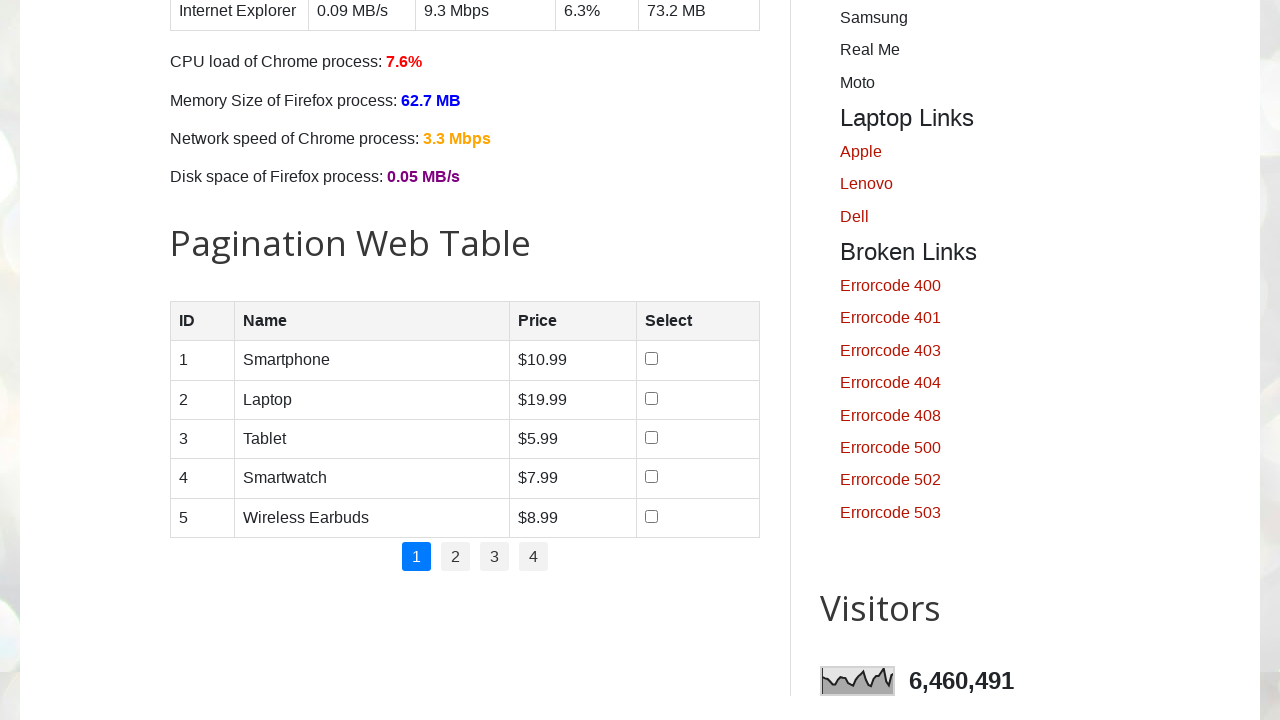

Clicked a checkbox at (698, 439) on xpath=//input[@type='checkbox']//parent::td >> nth=2
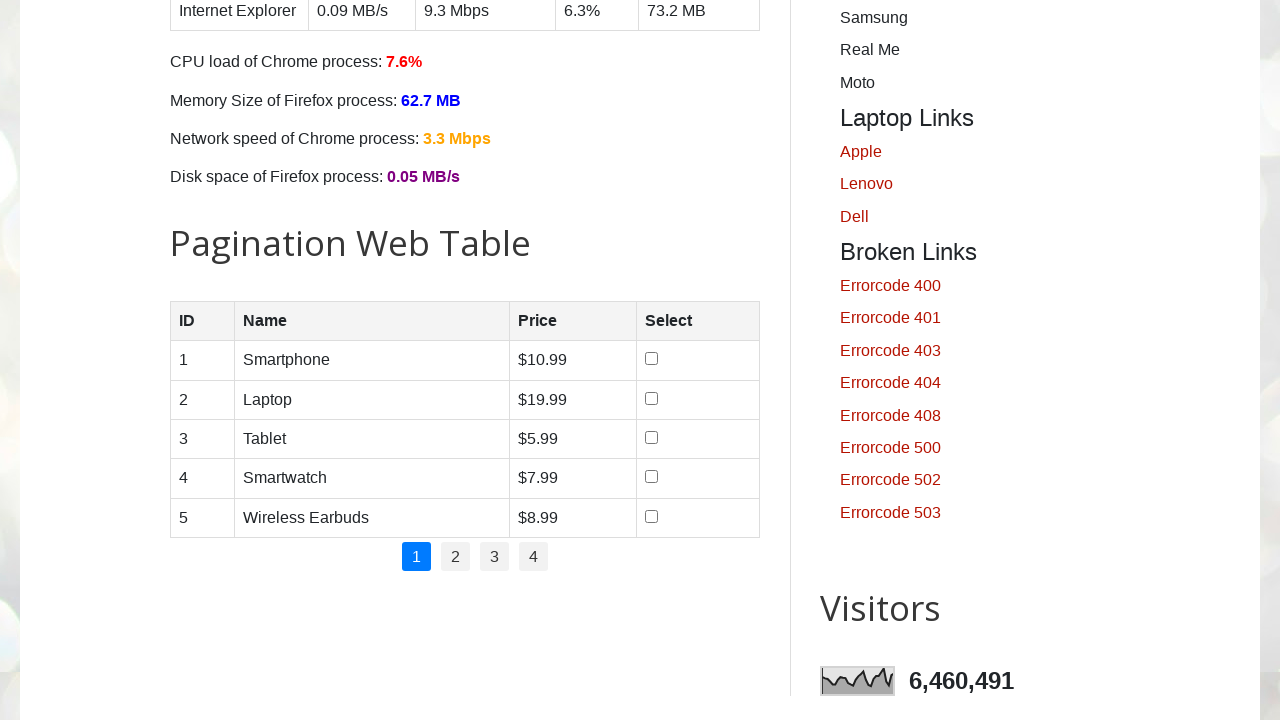

Clicked a checkbox at (698, 479) on xpath=//input[@type='checkbox']//parent::td >> nth=3
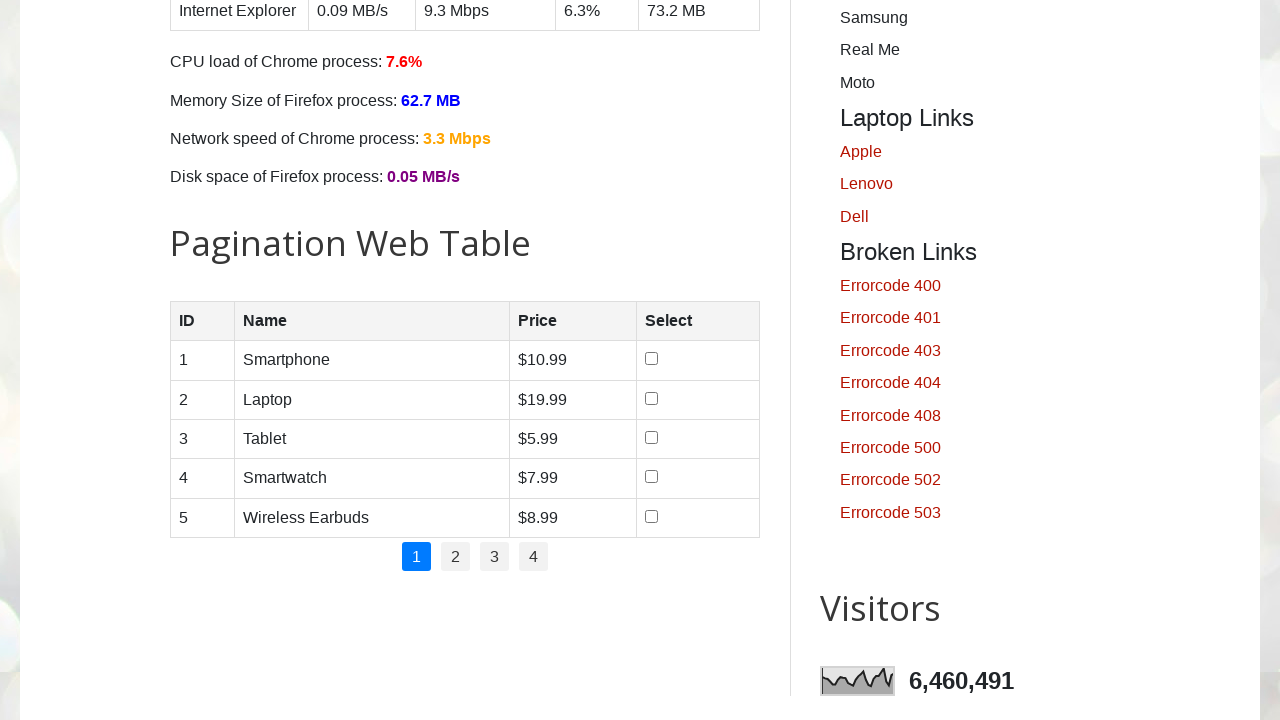

Clicked a checkbox at (698, 518) on xpath=//input[@type='checkbox']//parent::td >> nth=4
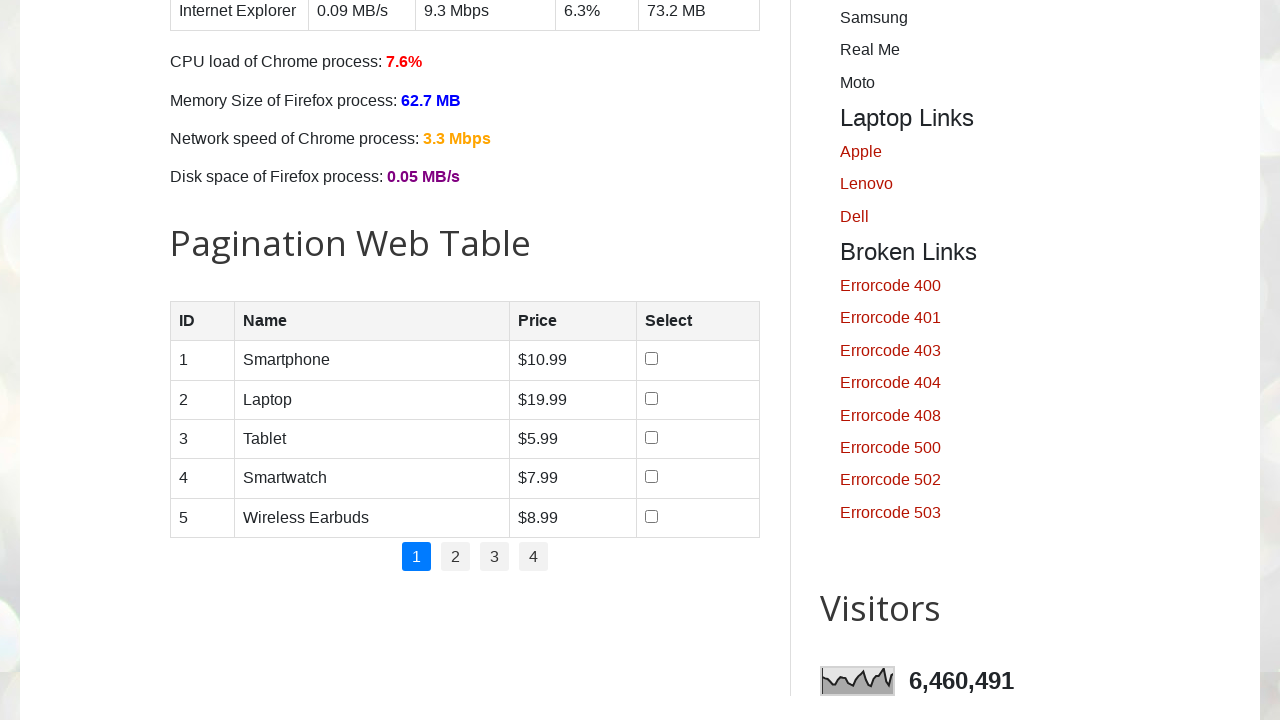

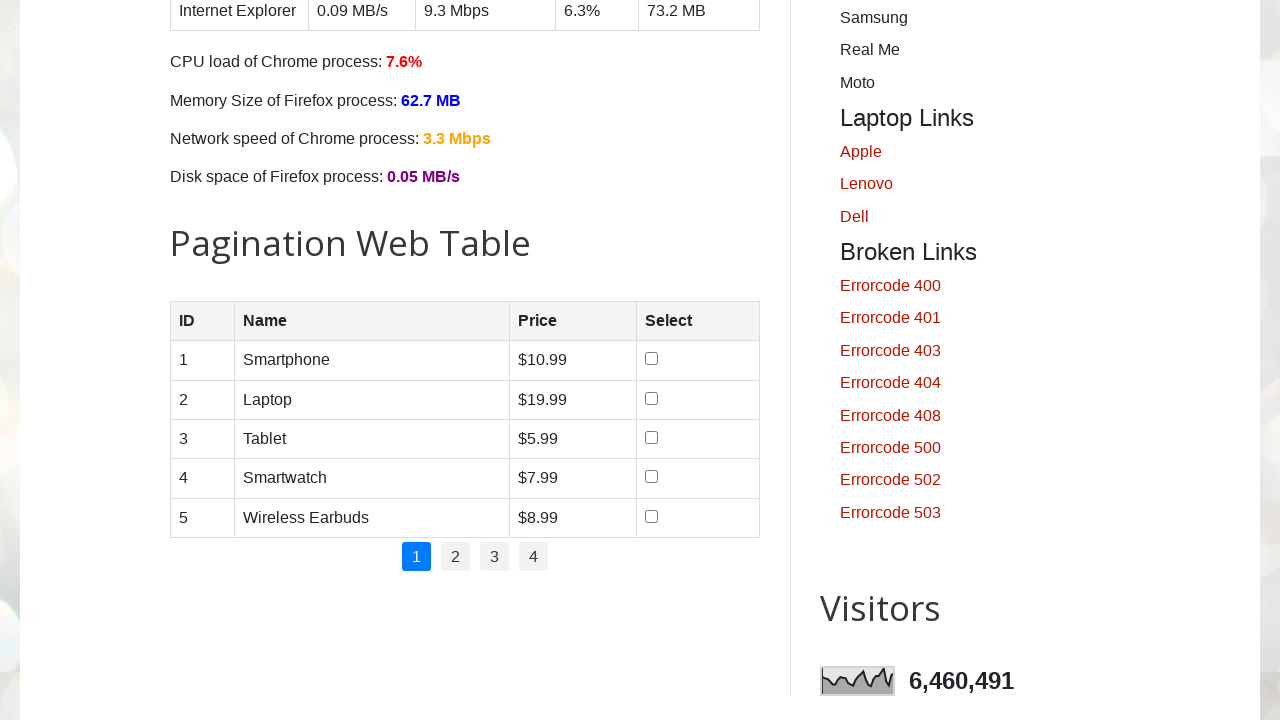